Tests that clicking the "urgente" (urgent) priority radio button applies red background color styling.

Starting URL: https://splendorous-starlight-c2b50a.netlify.app/

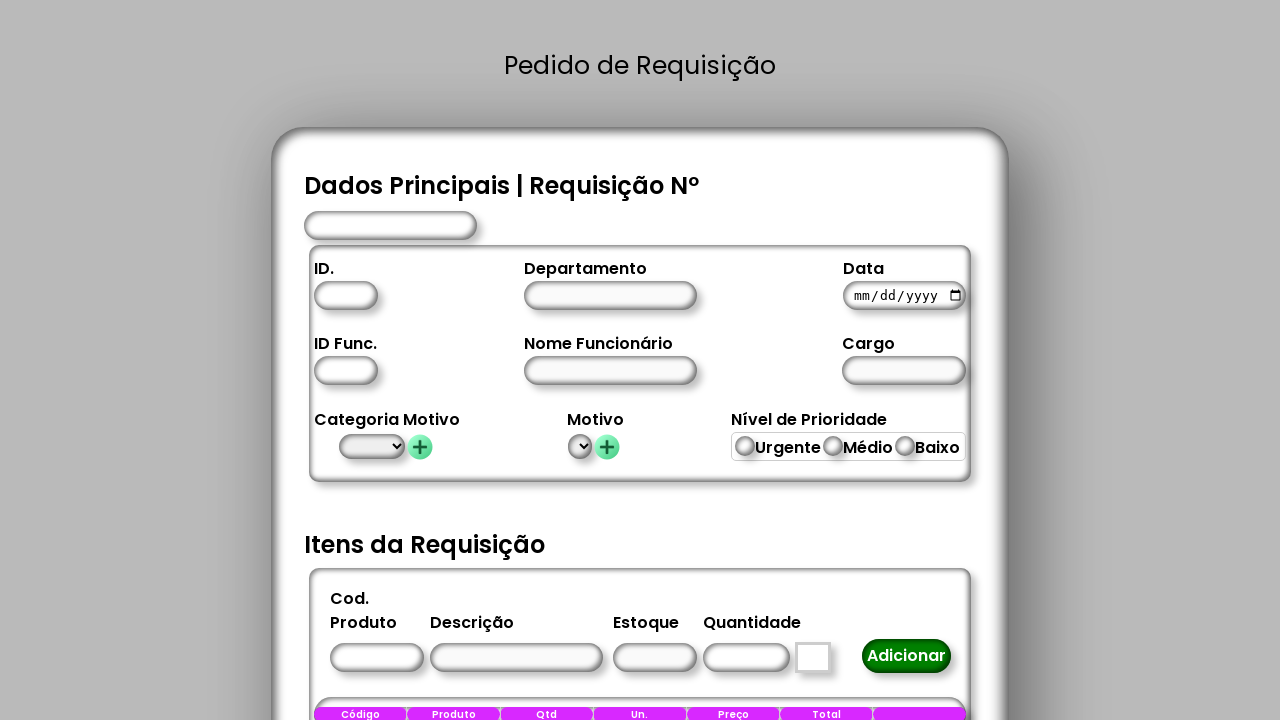

Waited 3 seconds for page to load
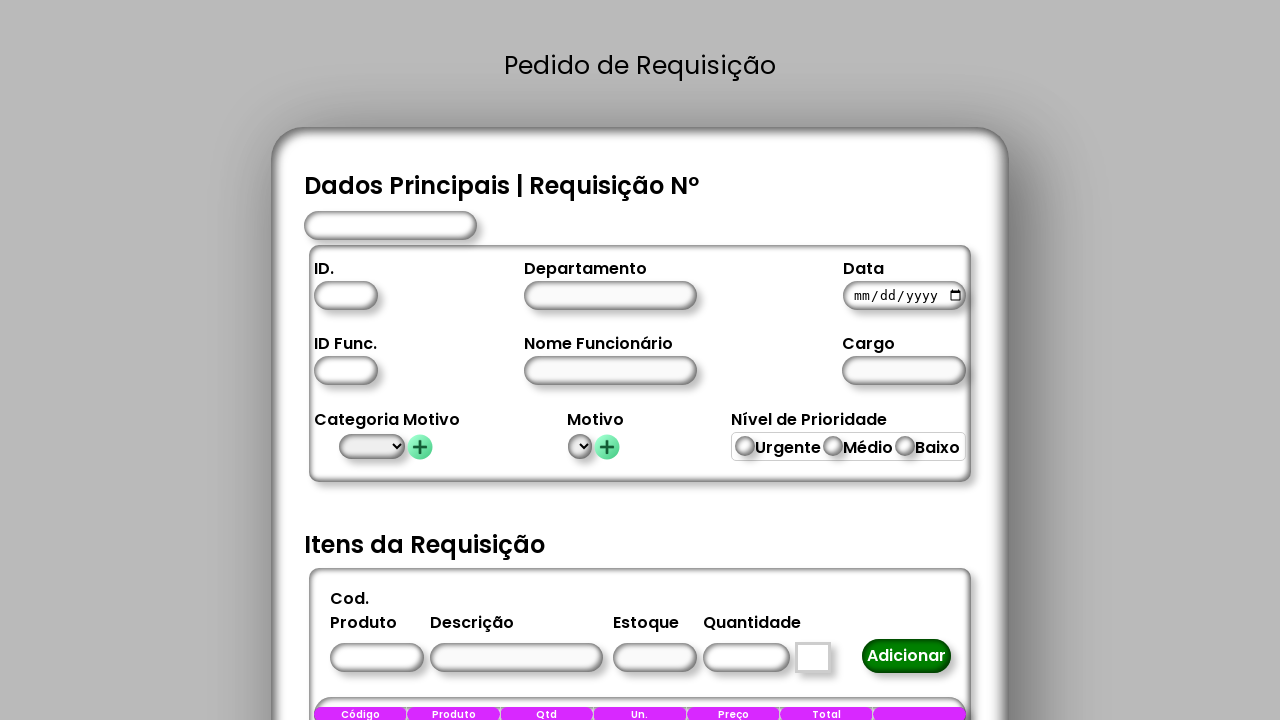

Clicked the 'urgente' (urgent) priority radio button at (745, 446) on #urgente
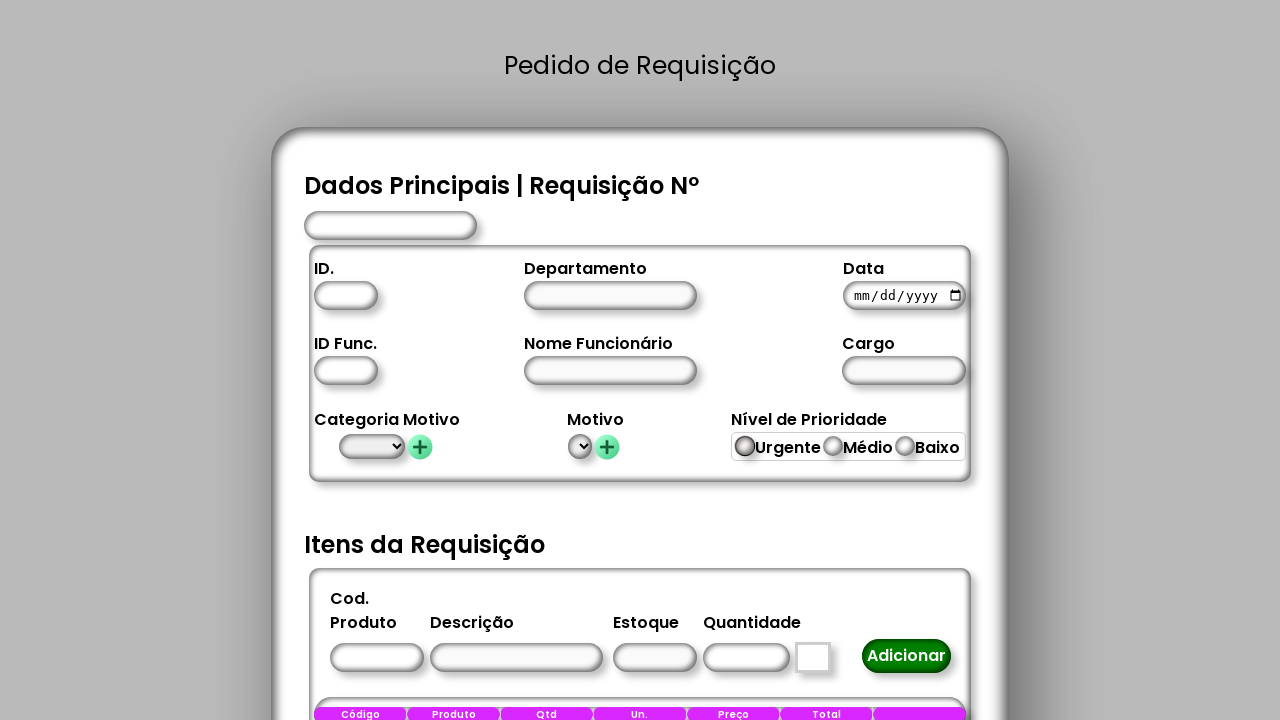

Waited 400ms for styling to apply
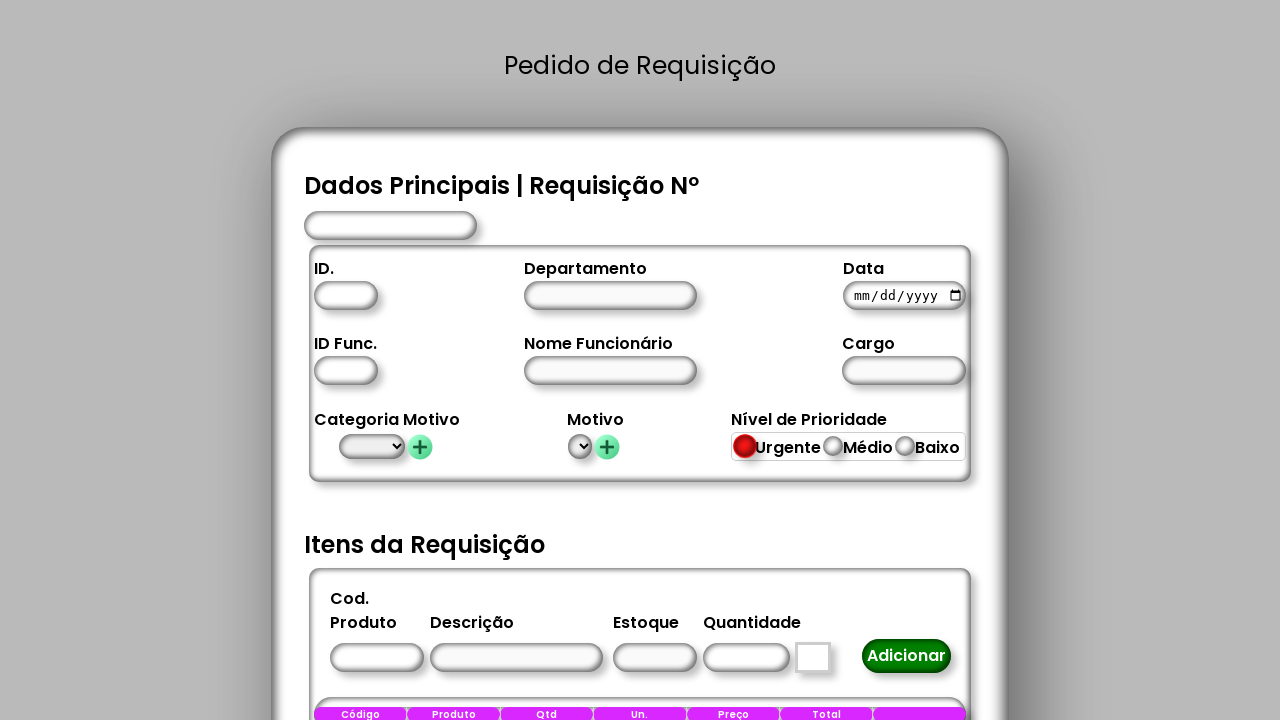

Verified urgent button is visible and red background color styling is applied
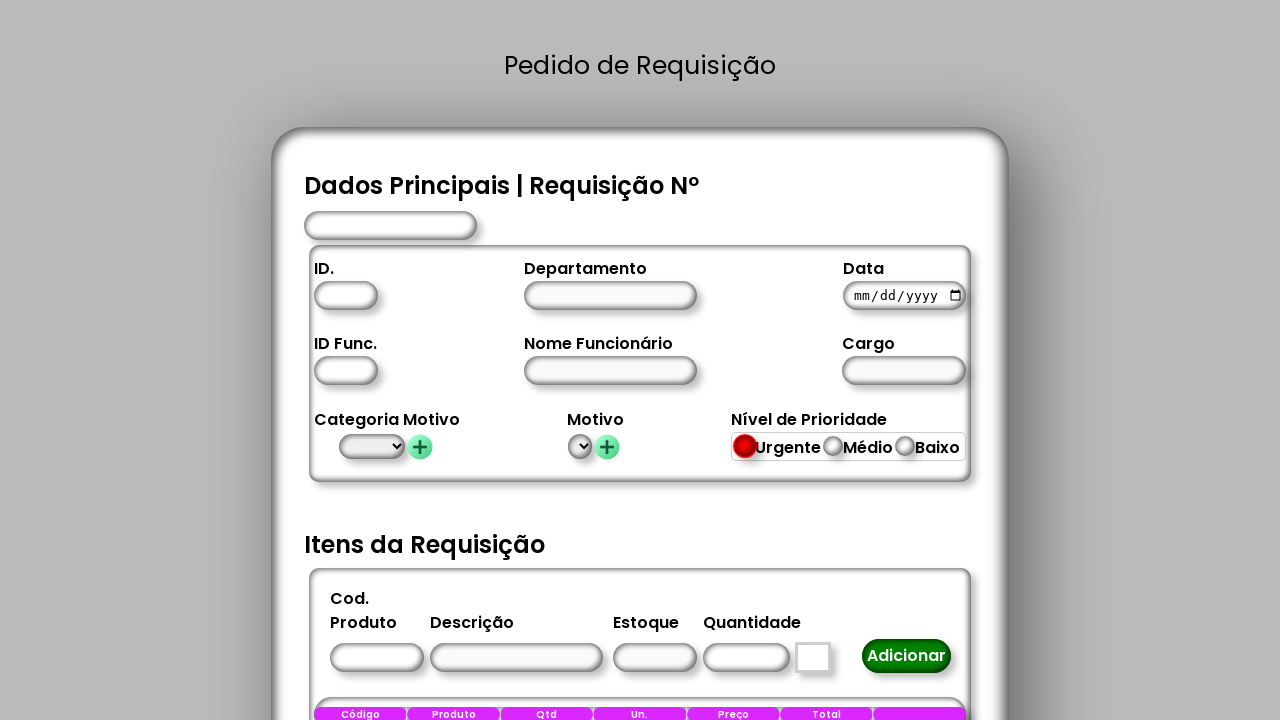

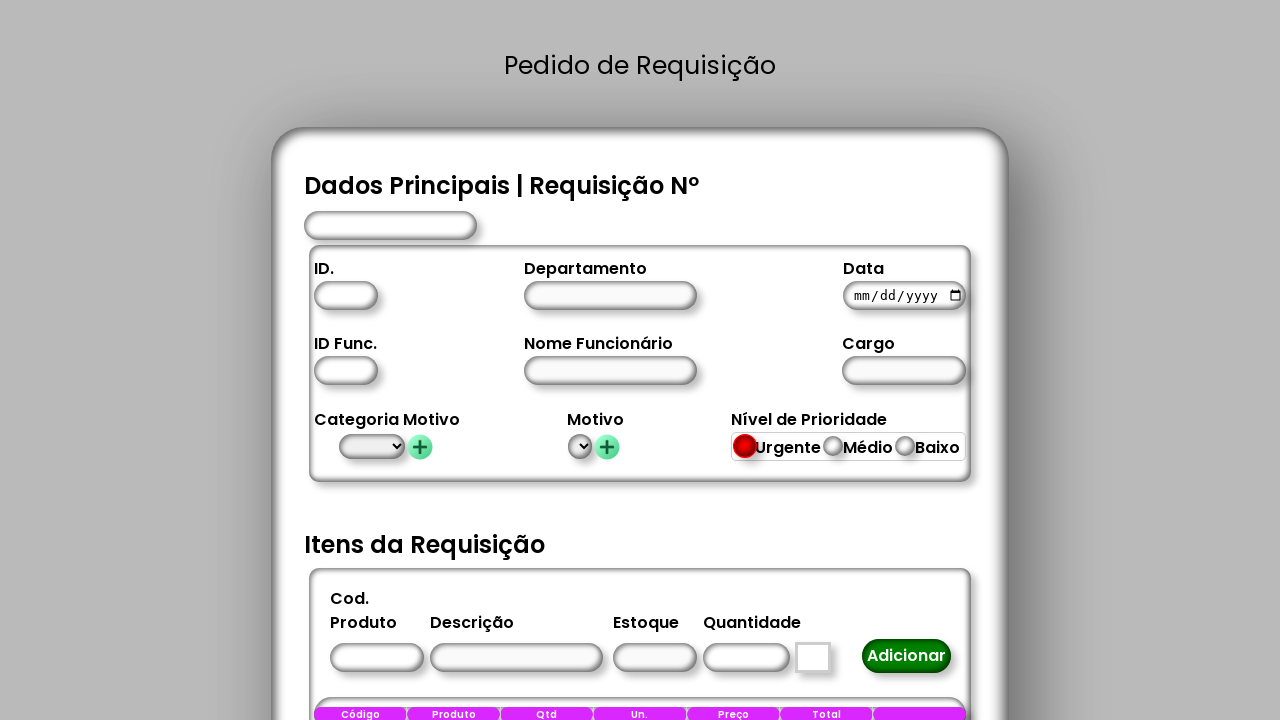